Navigates to courses page and waits for course price elements to be displayed

Starting URL: https://skillfactory.ru/courses

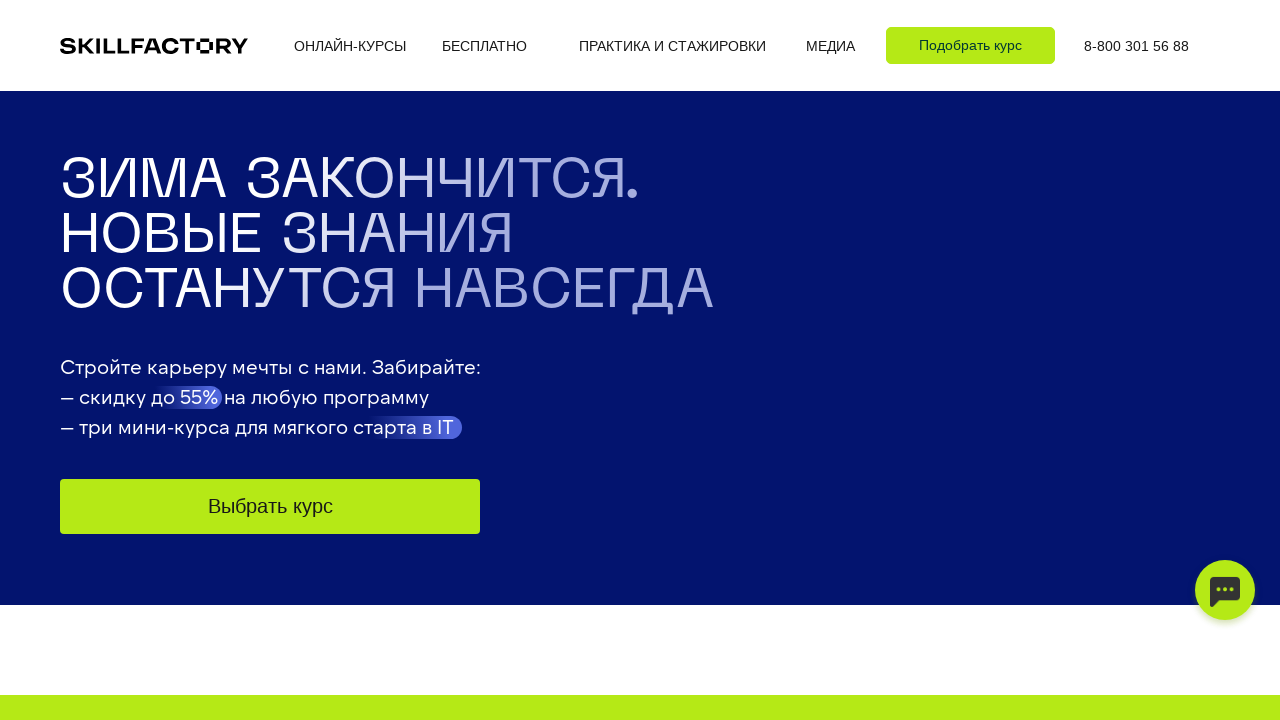

Waited for course price elements to be displayed on courses page
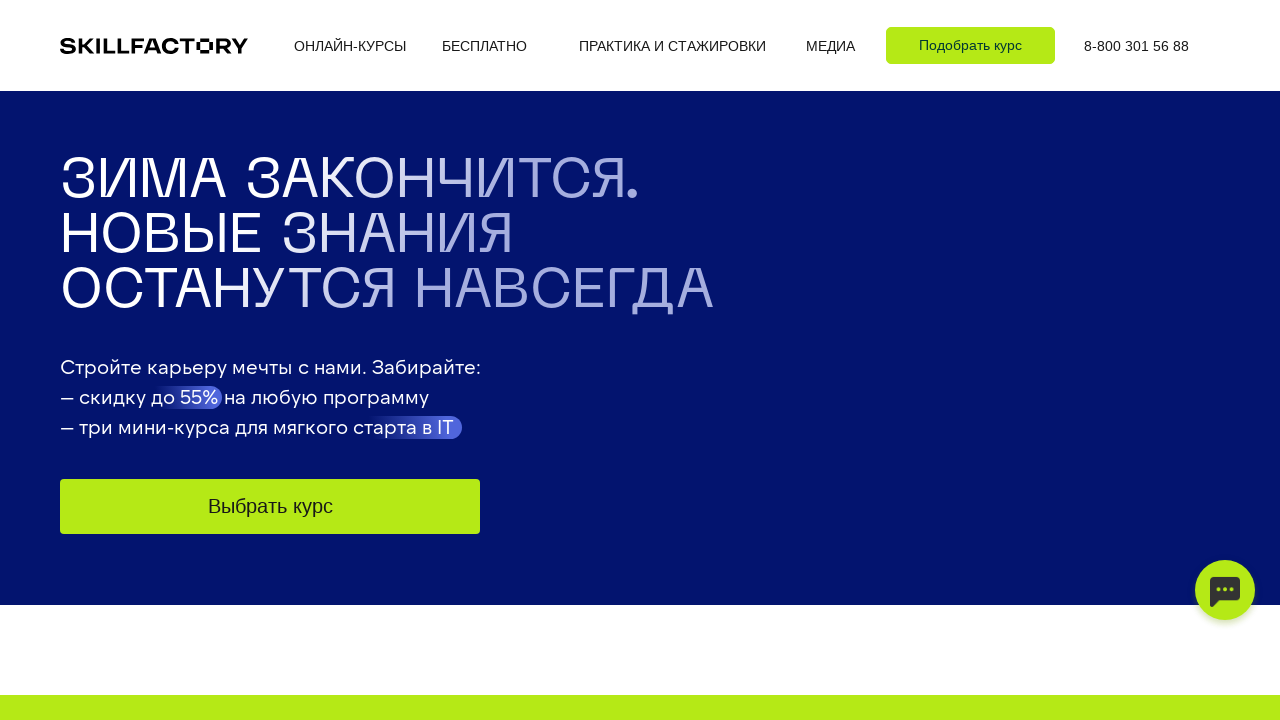

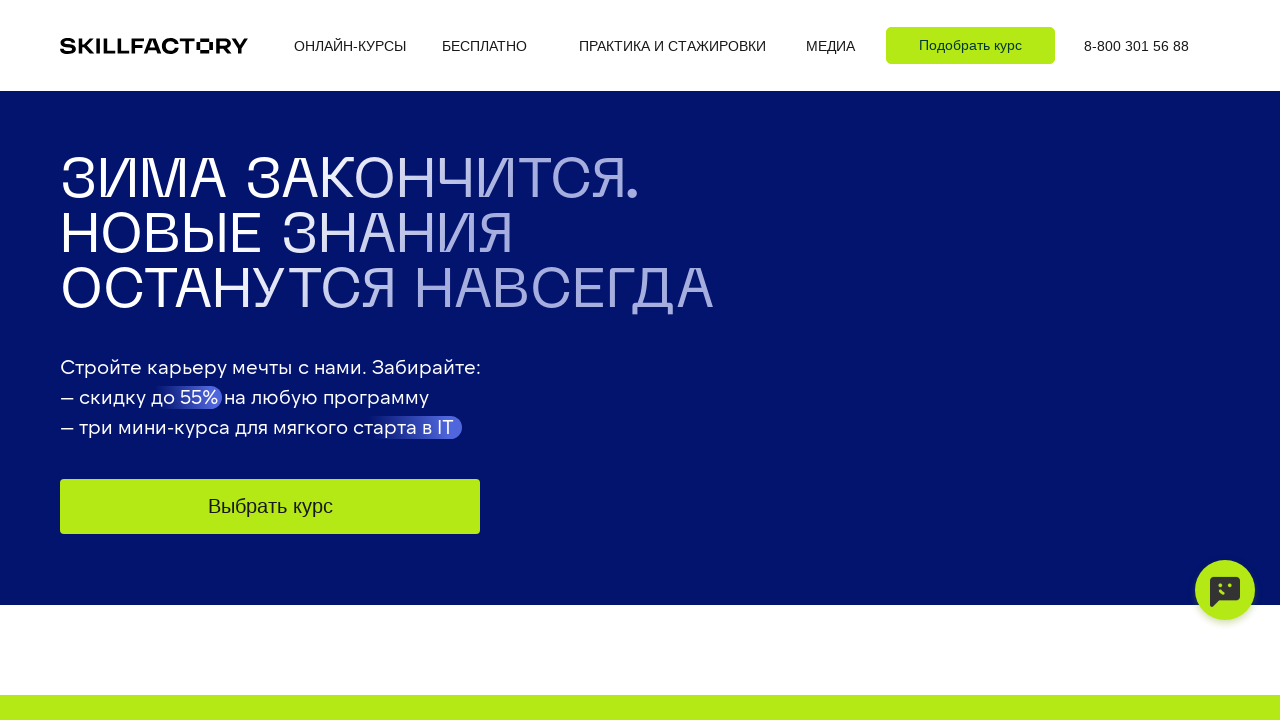